Opens Minesweeper Online, accesses game options, and configures a custom game with specific dimensions (99x99) and mine count (700), then starts a new game.

Starting URL: http://minesweeperonline.com/

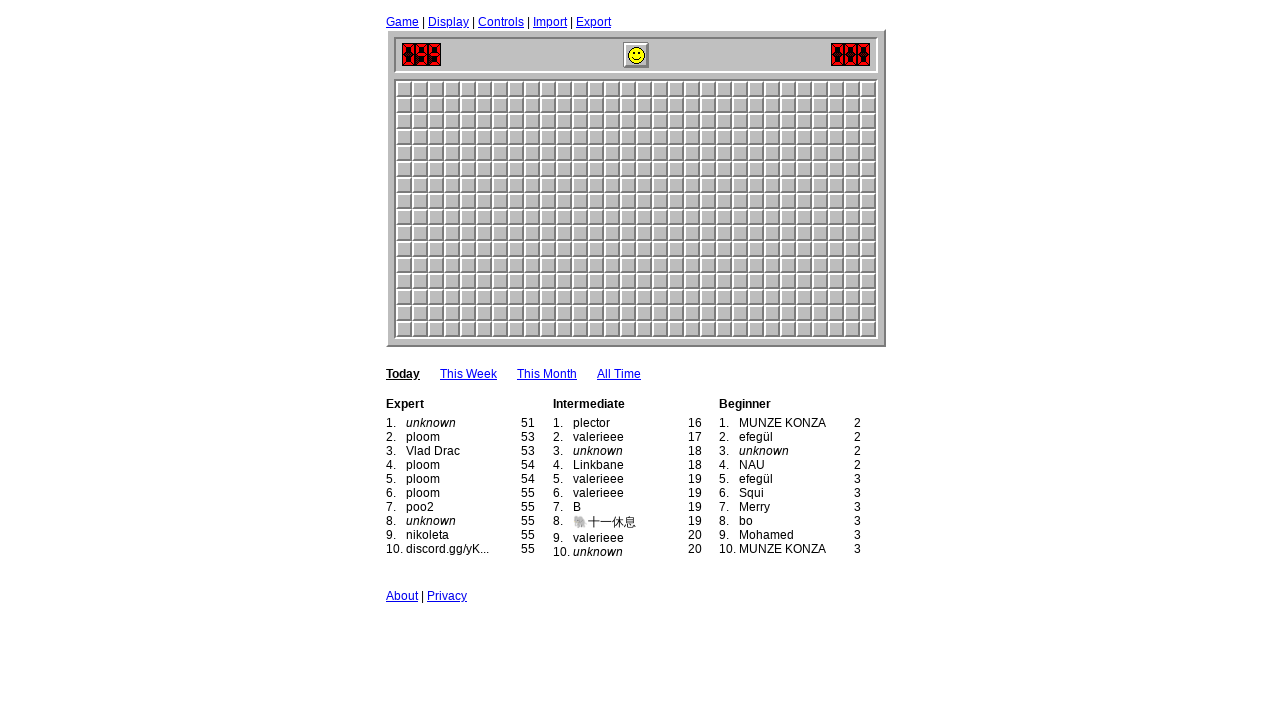

Set viewport size to 1920x1080
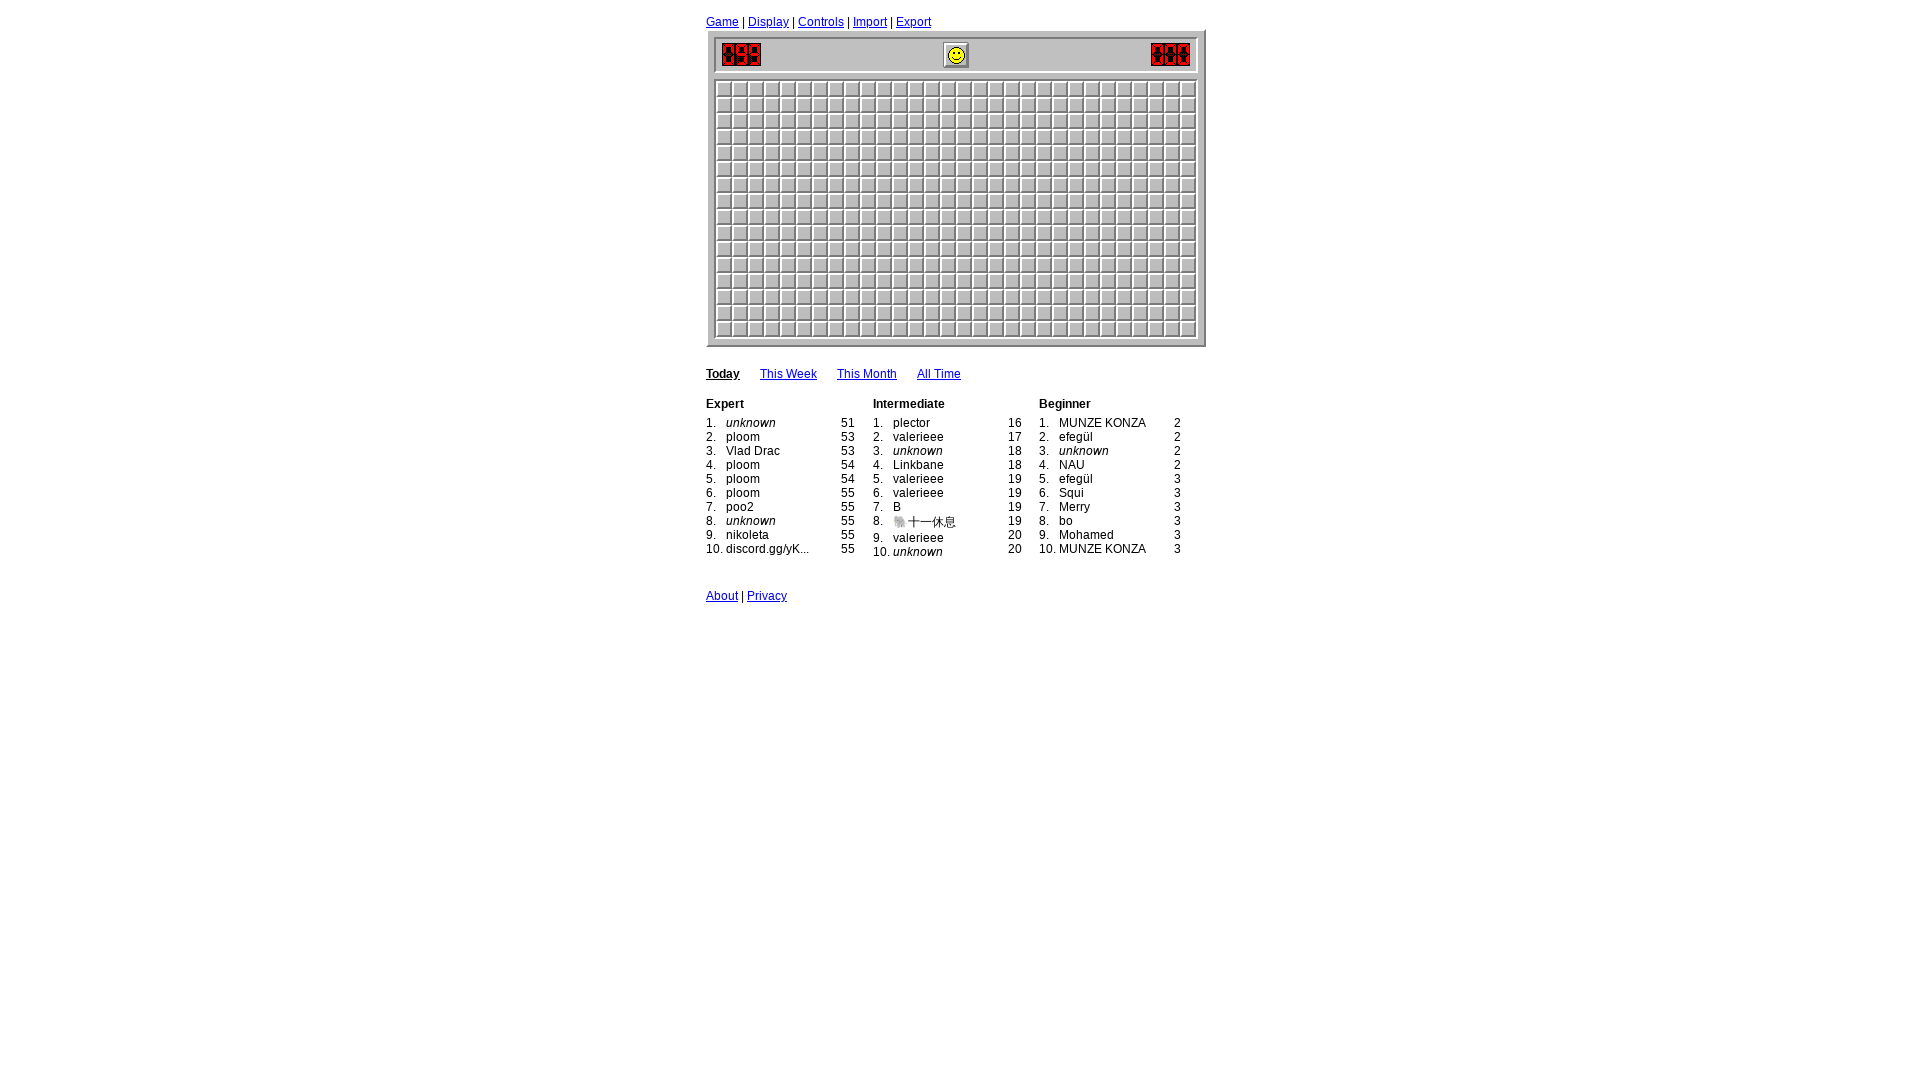

Clicked on game options button at (722, 22) on [title='game options']
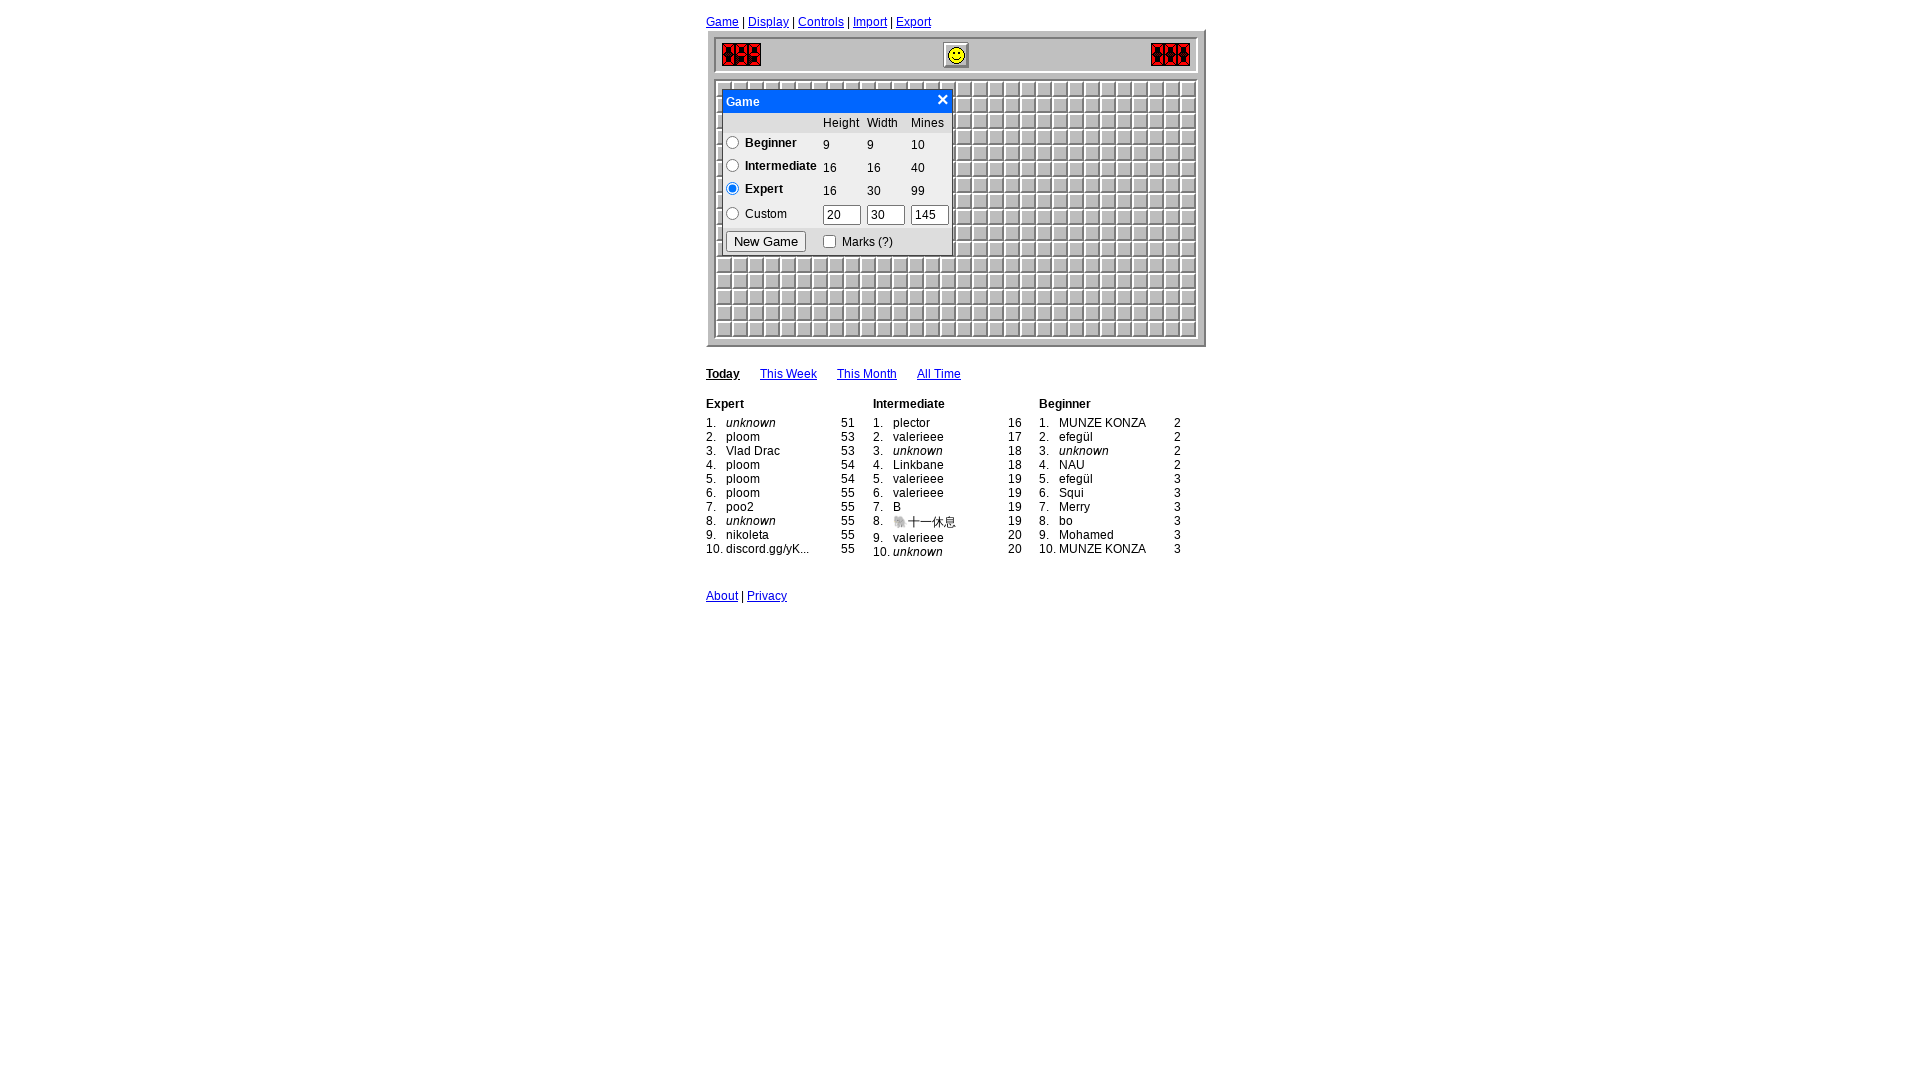

Selected custom game option at (732, 213) on #custom
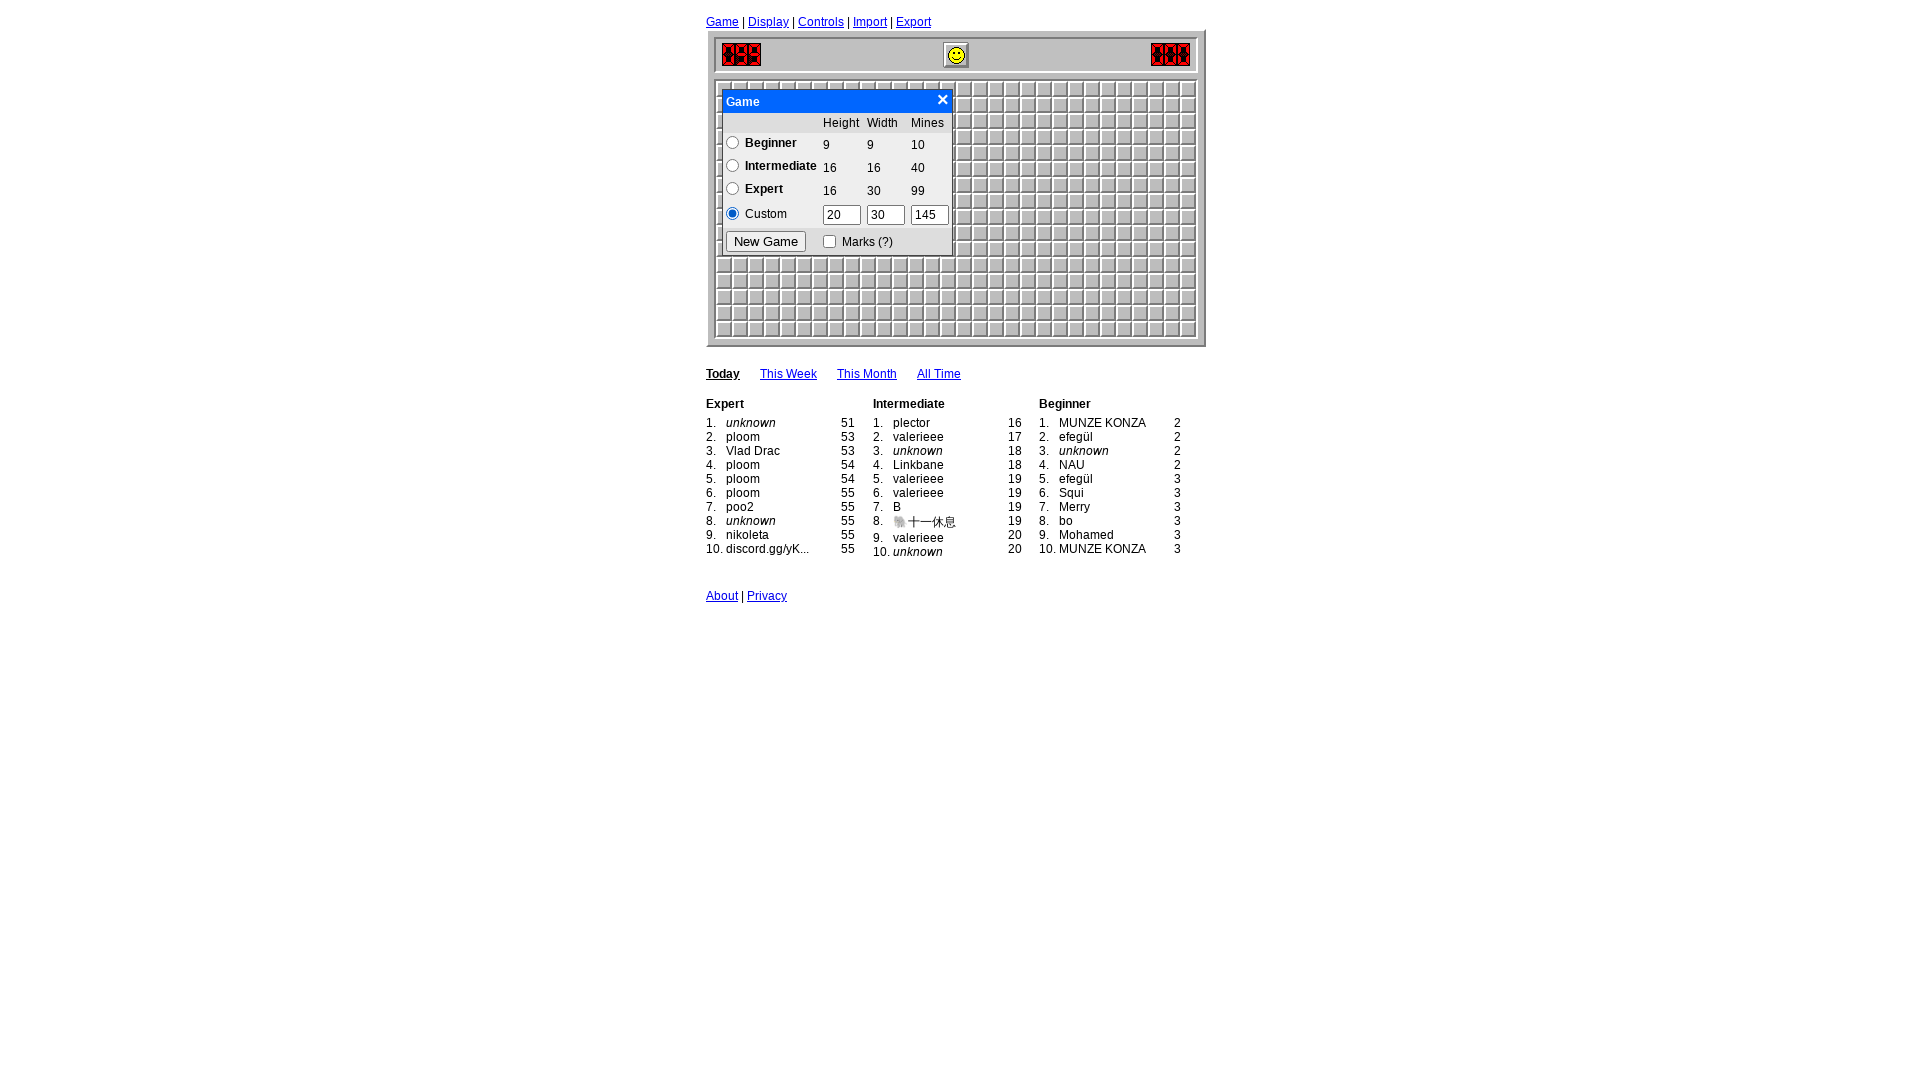

Cleared custom height field on #custom_height
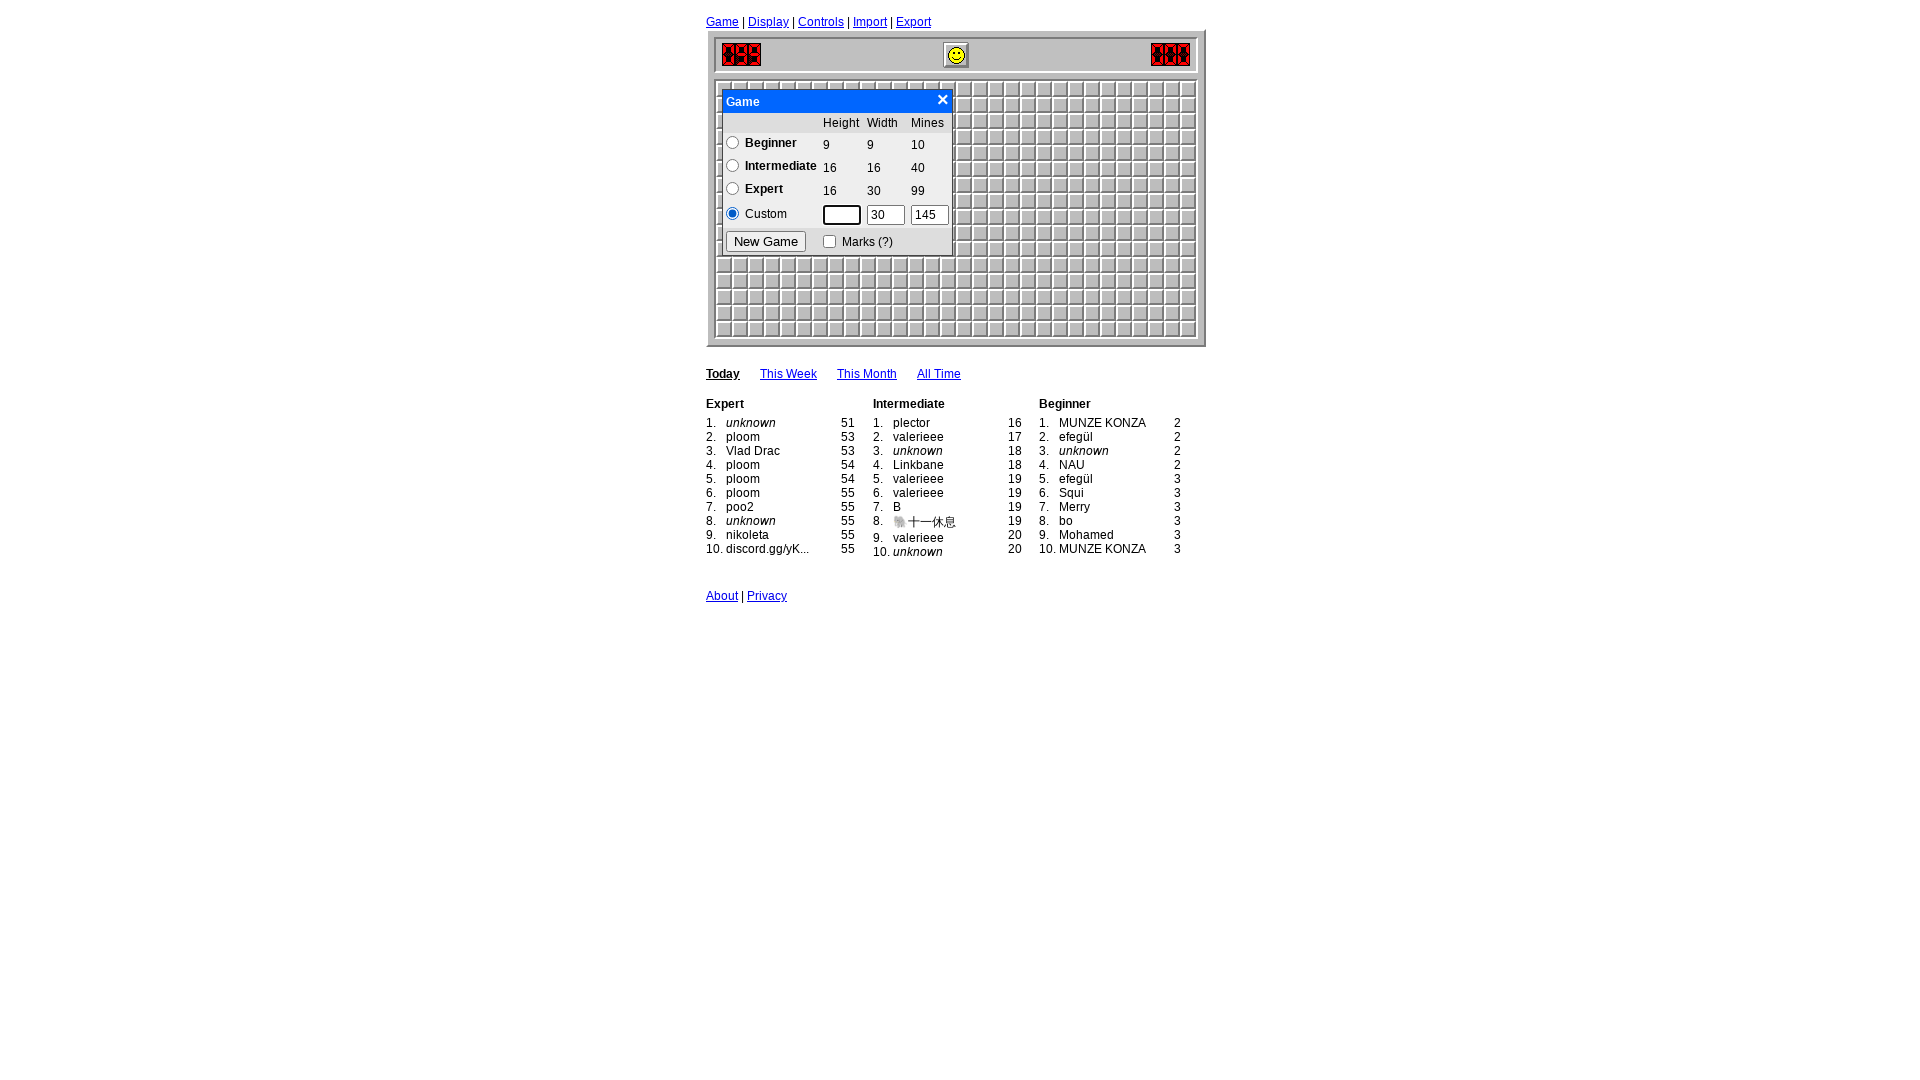

Filled custom height field with 99 on #custom_height
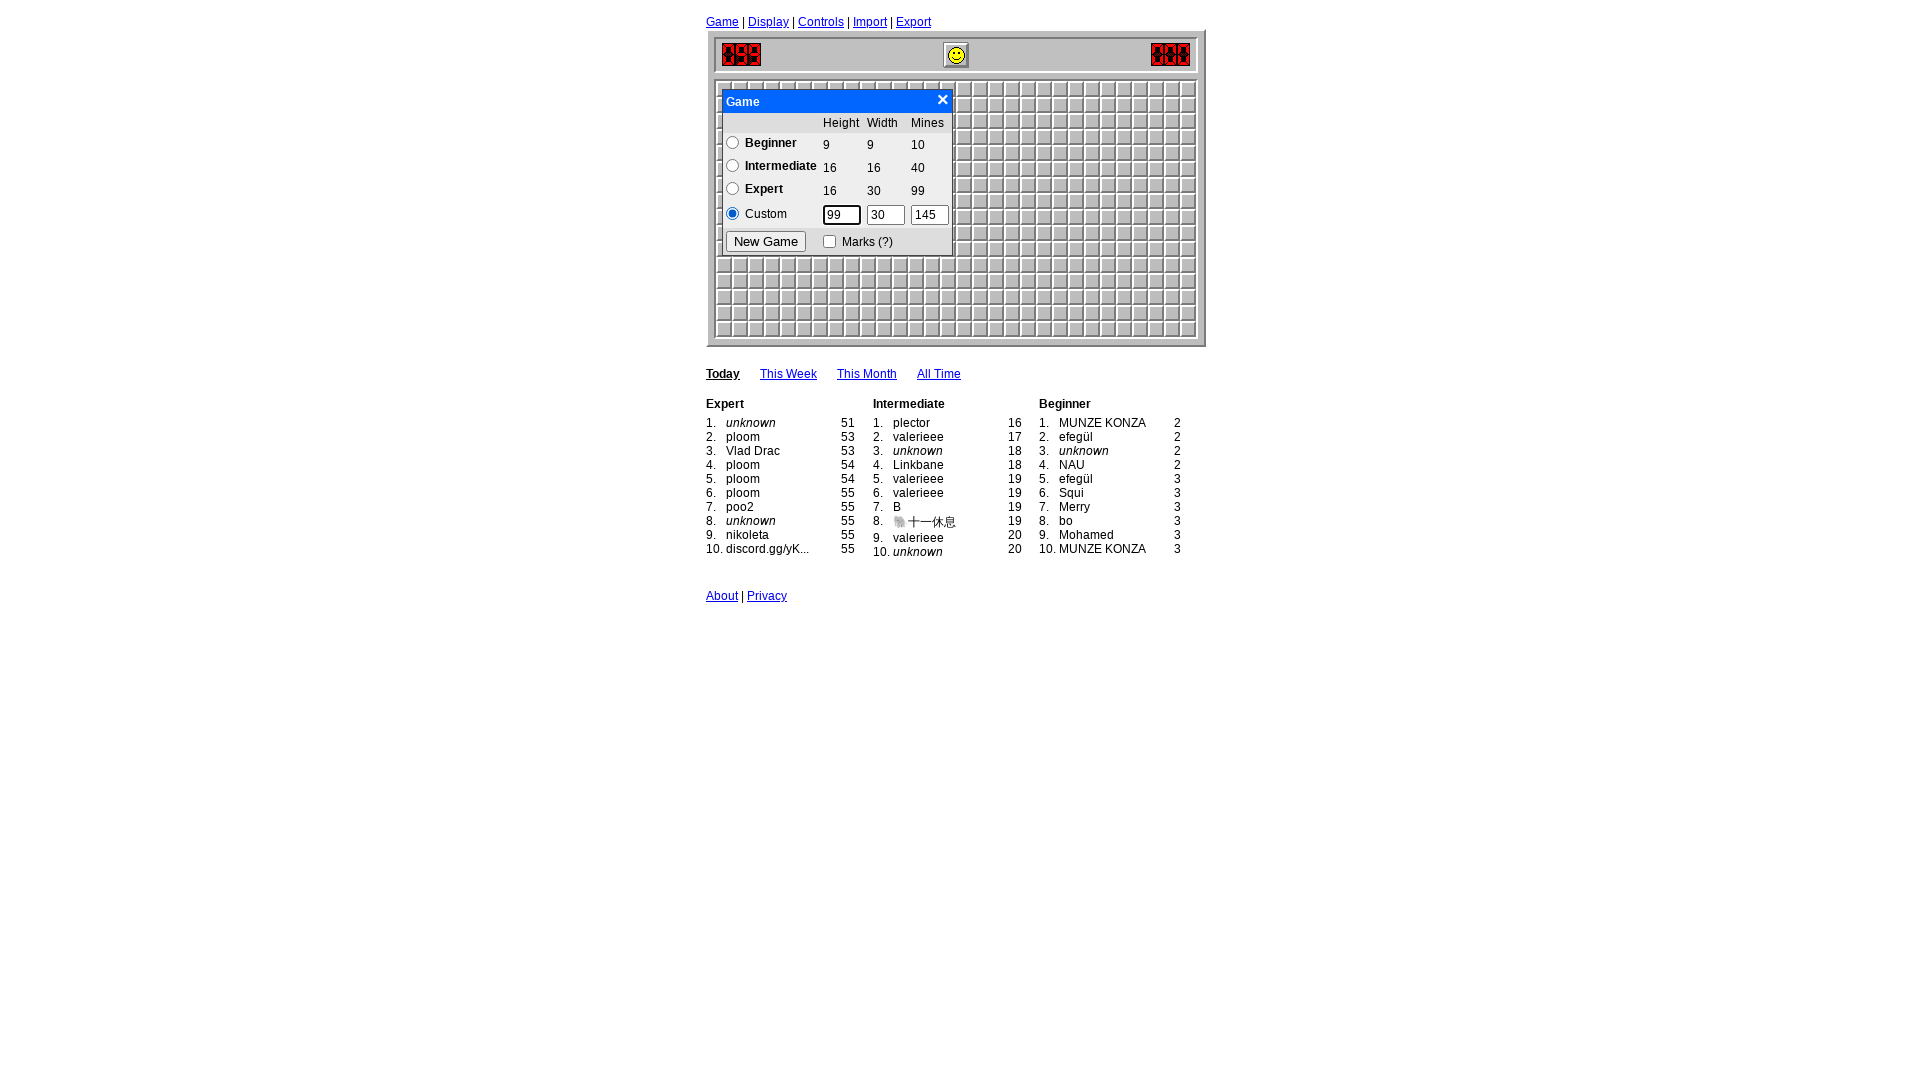

Cleared custom width field on #custom_width
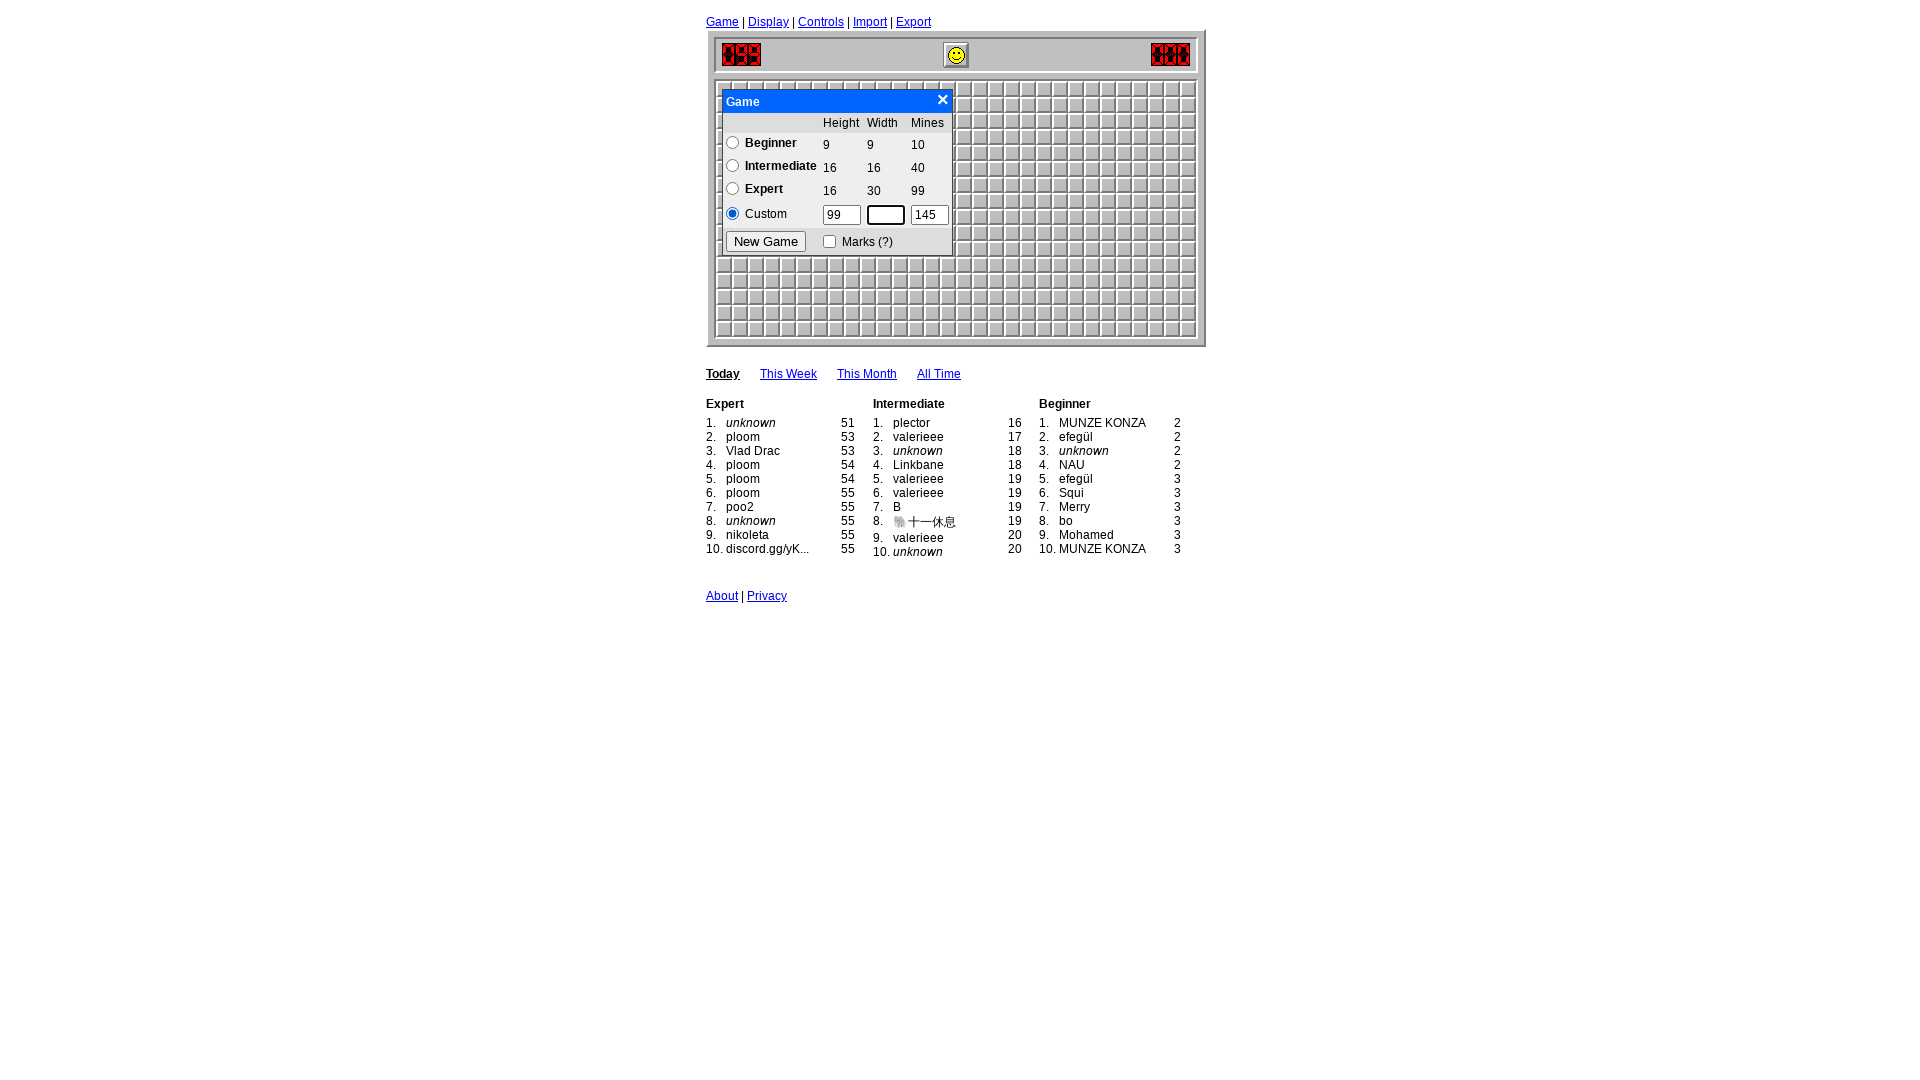

Filled custom width field with 99 on #custom_width
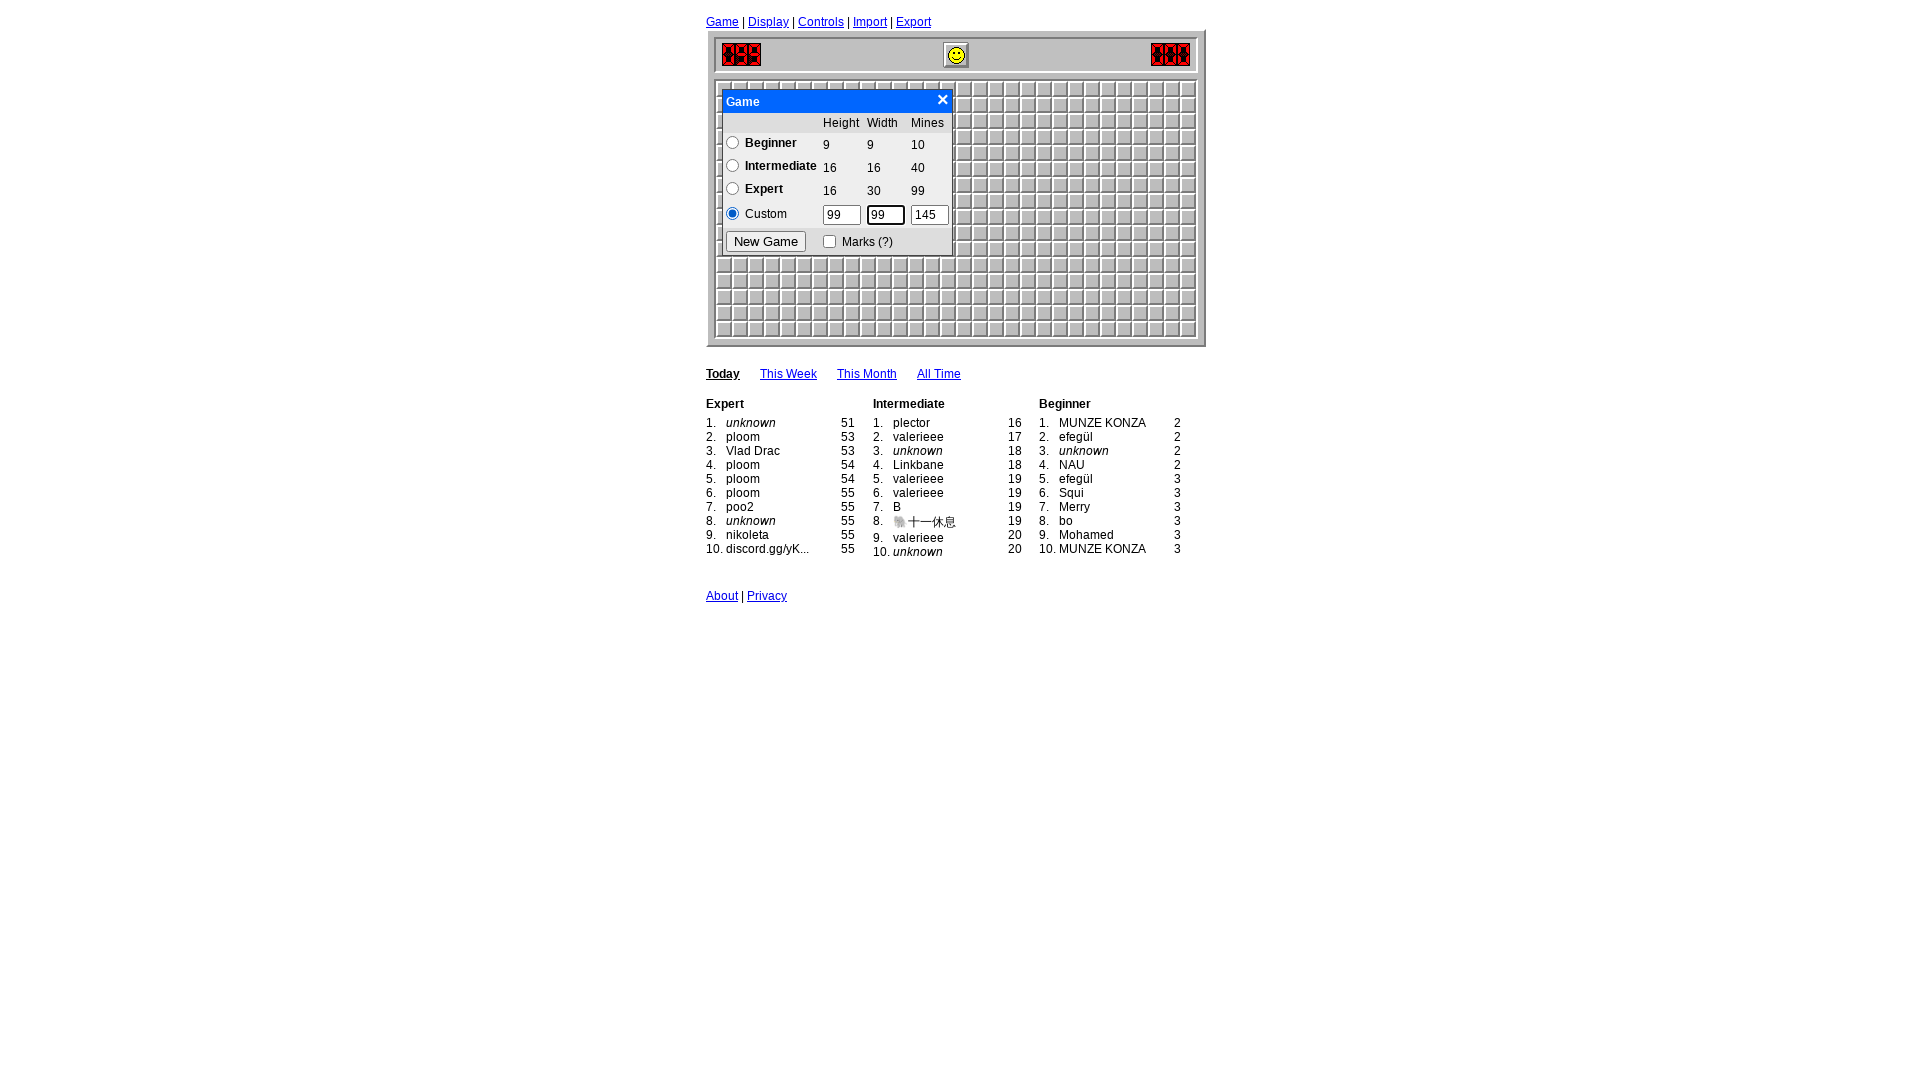

Cleared custom mines field on #custom_mines
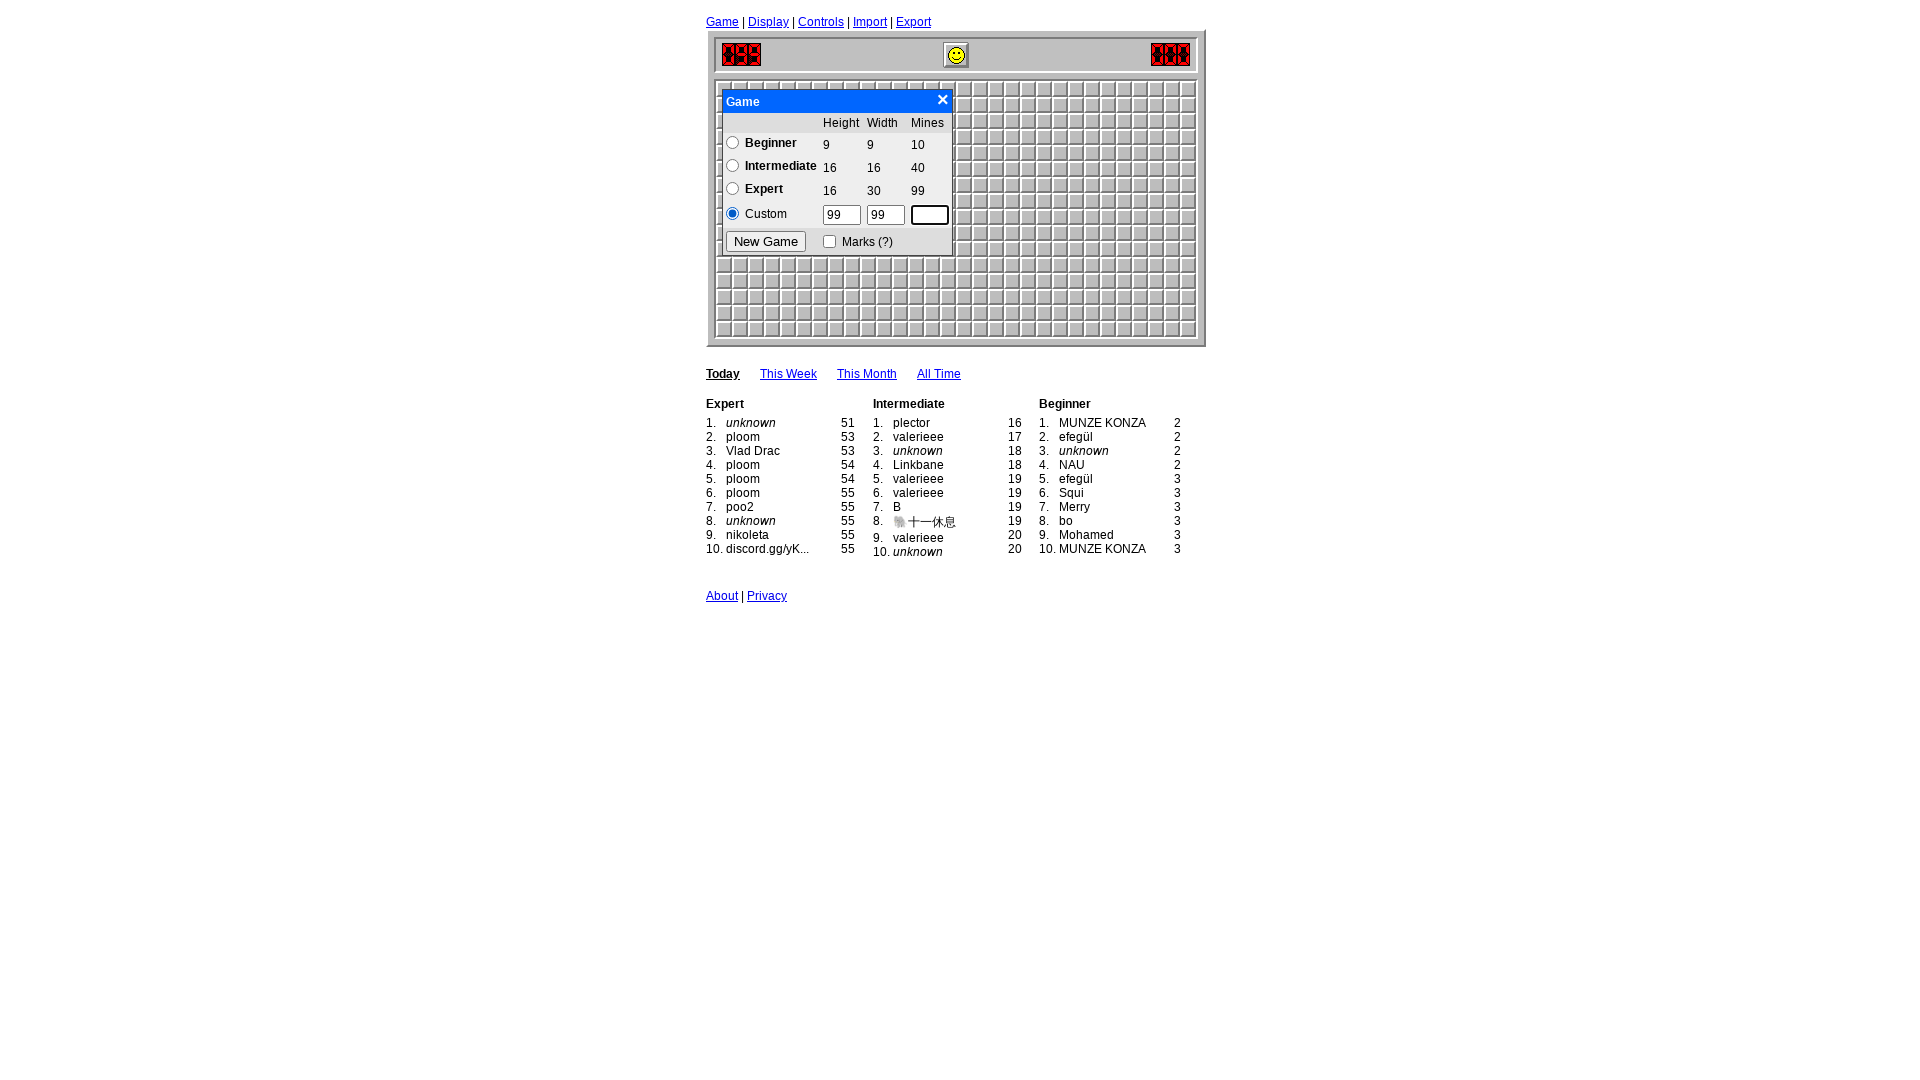

Filled custom mines field with 700 on #custom_mines
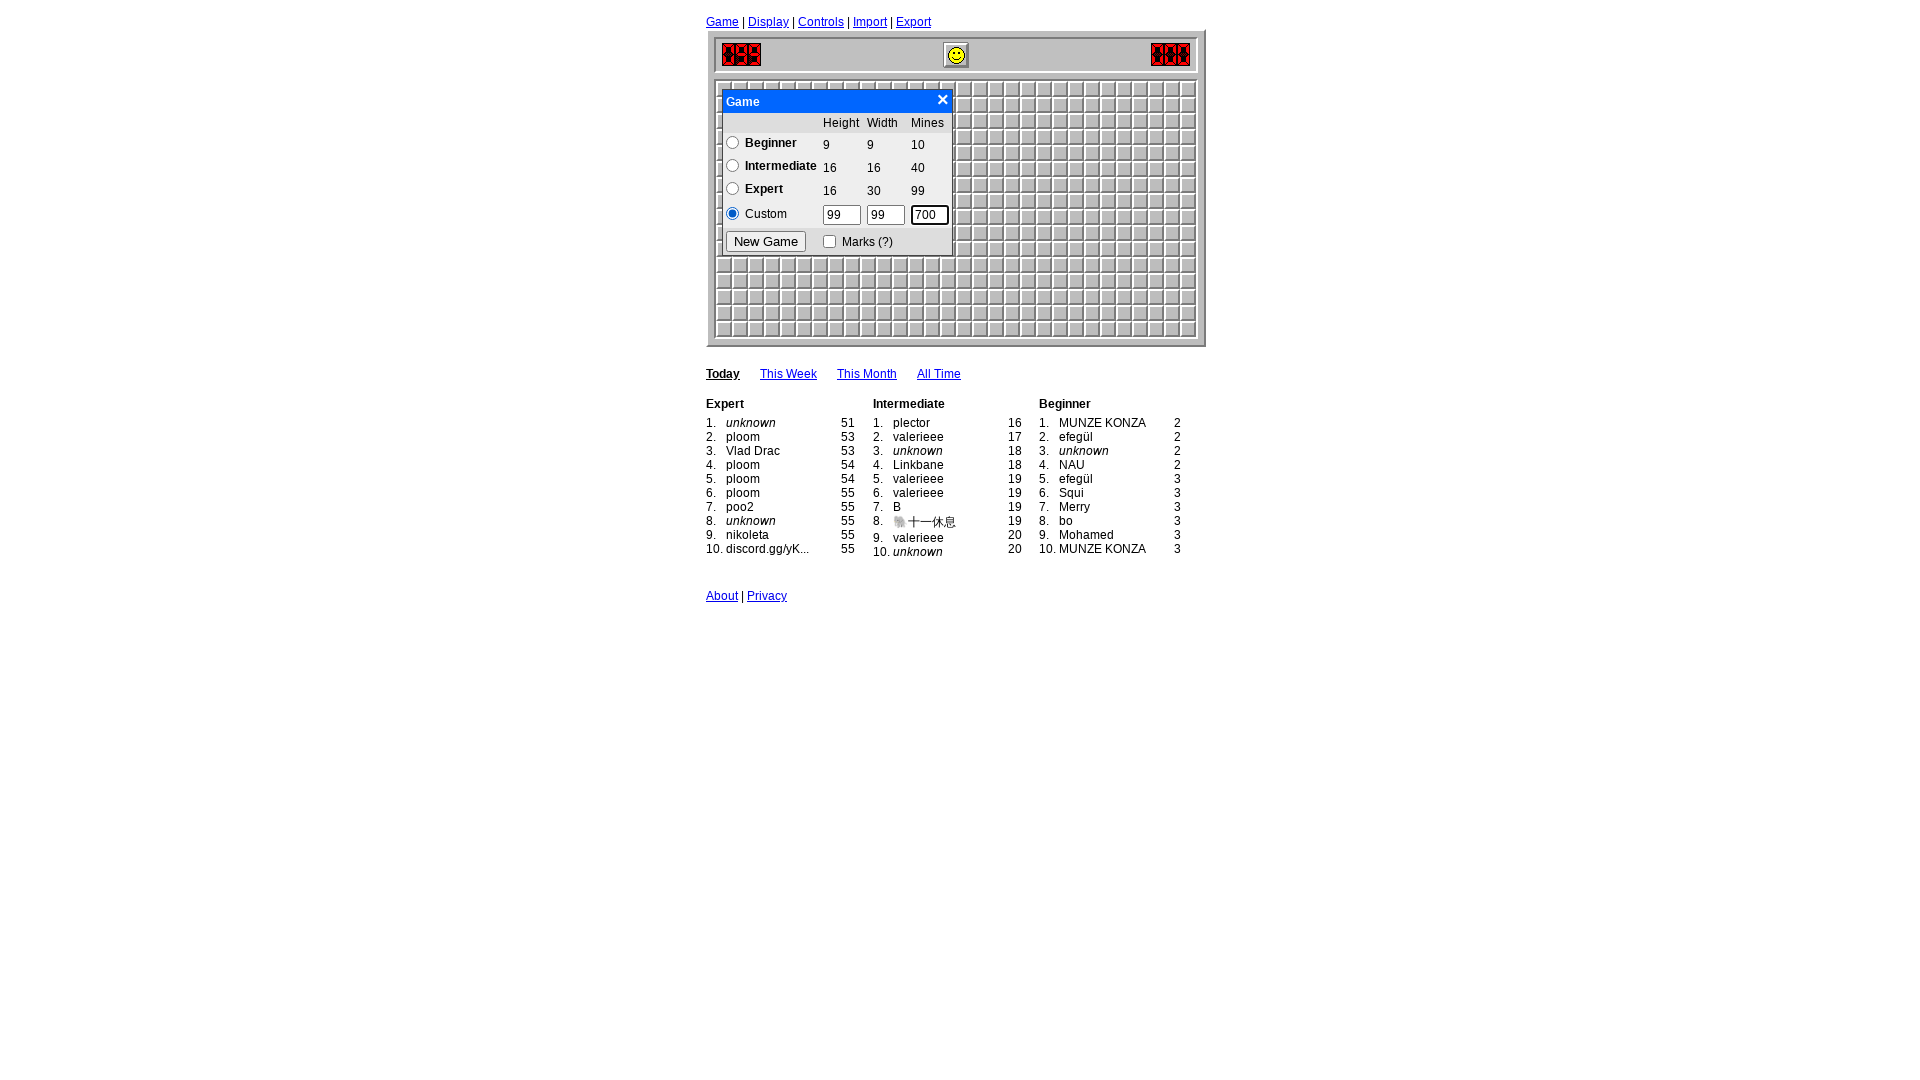

Clicked New Game button to start custom game at (766, 242) on input[value='New Game']
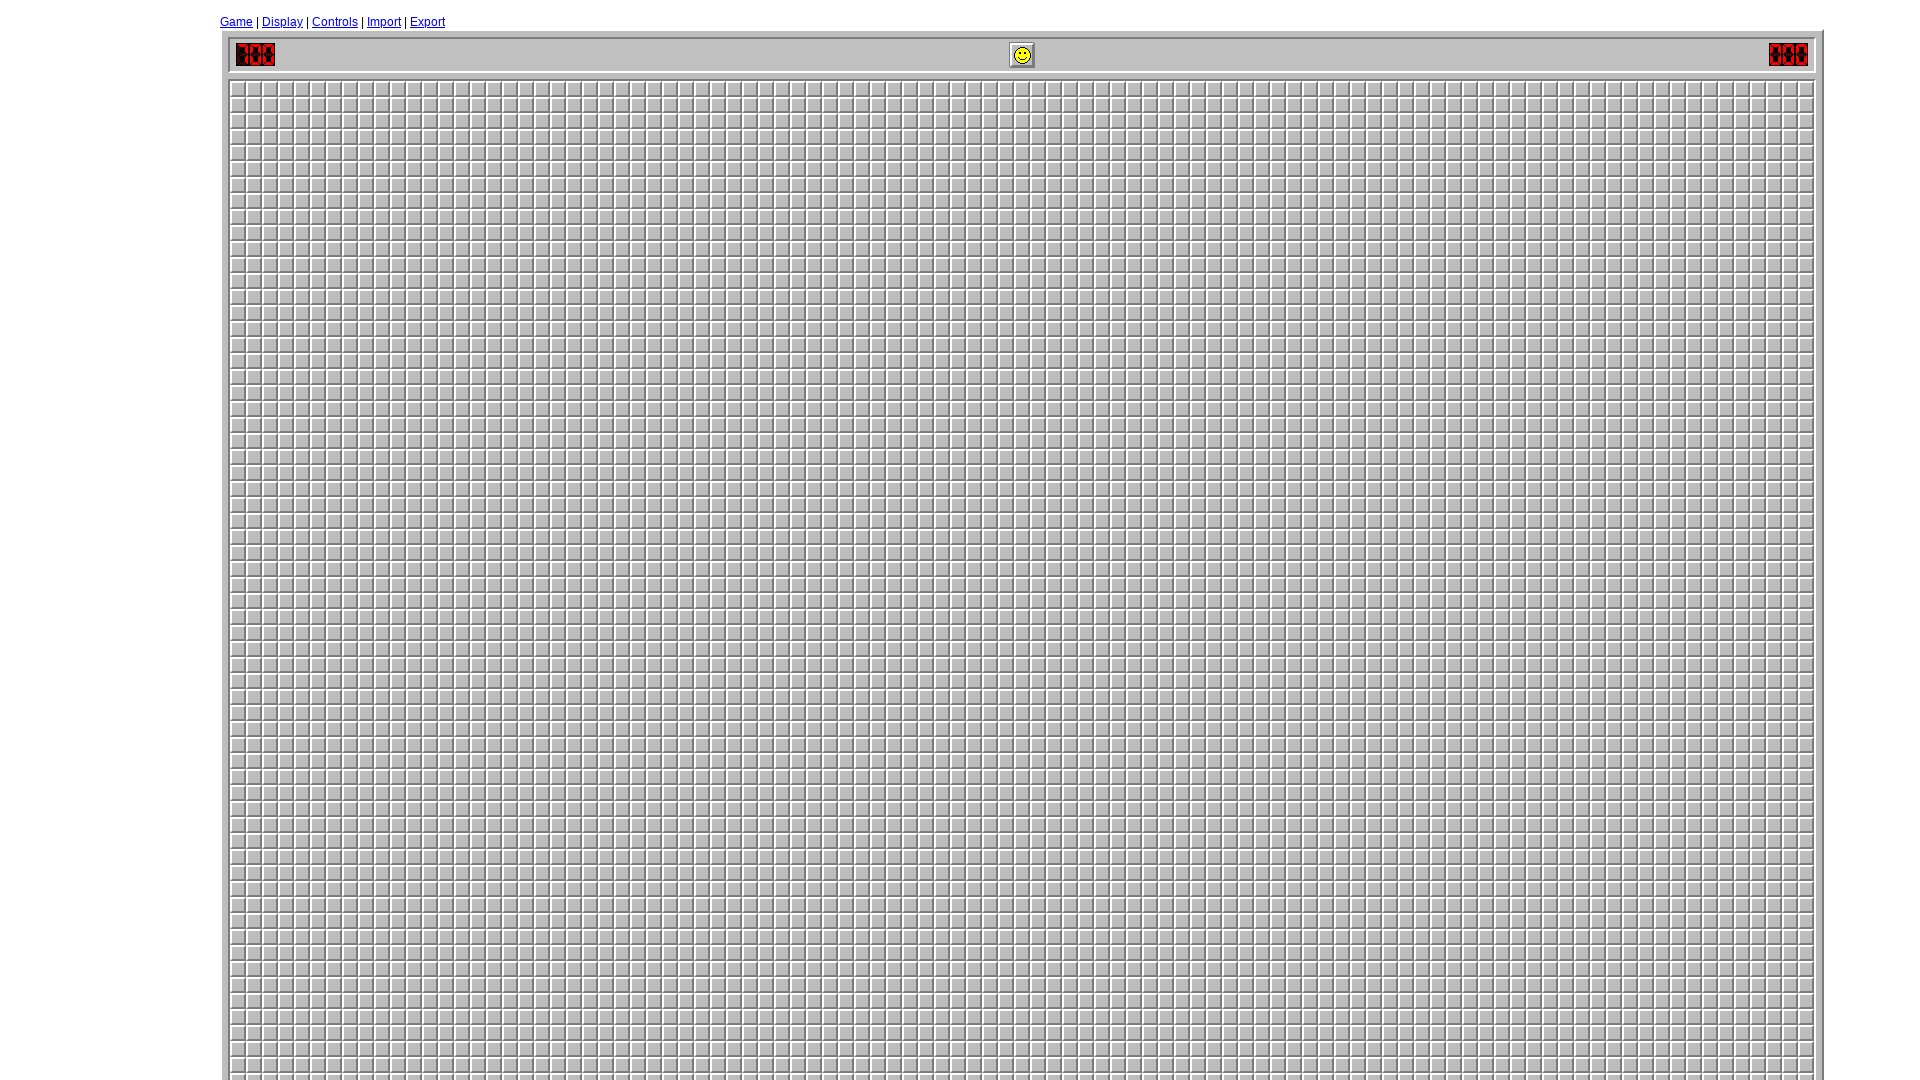

Game grid loaded successfully
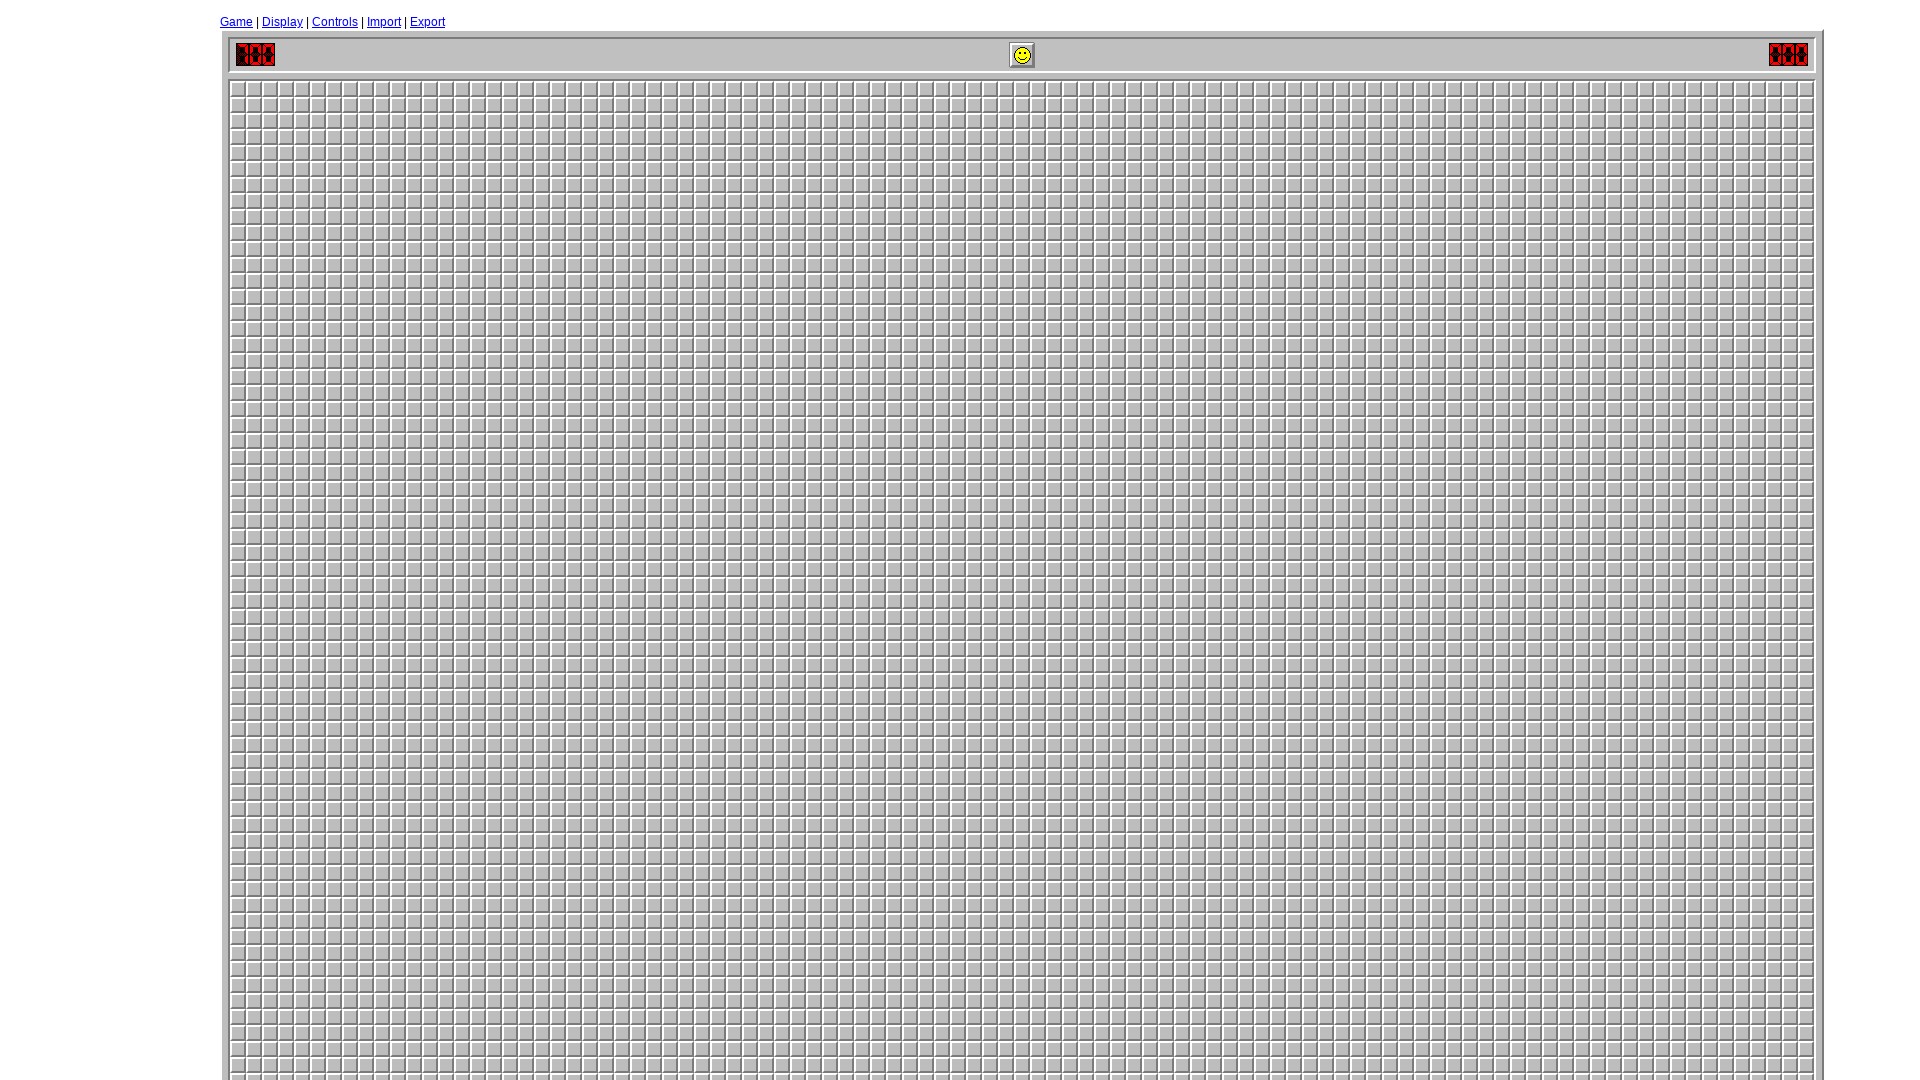

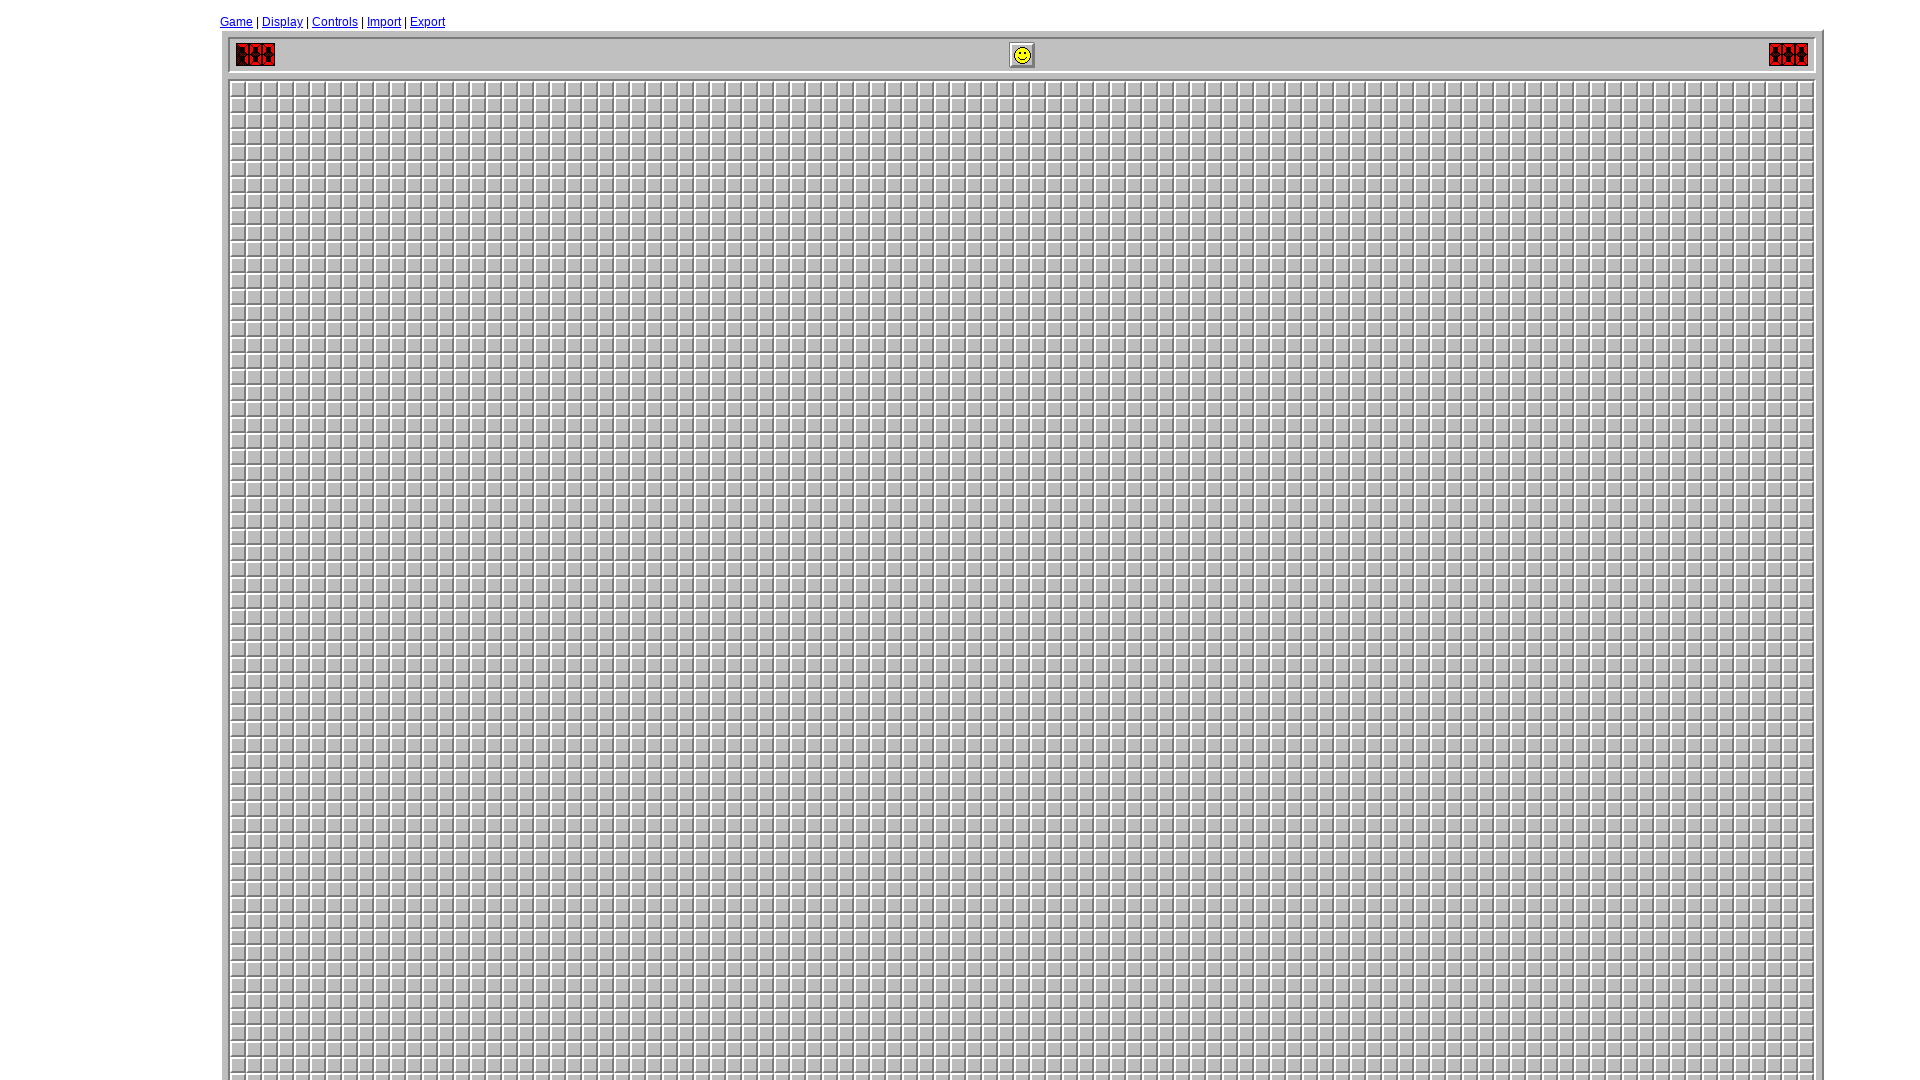